Tests single-select dropdown by selecting different color options using index, visible text, and value

Starting URL: https://demoqa.com/select-menu

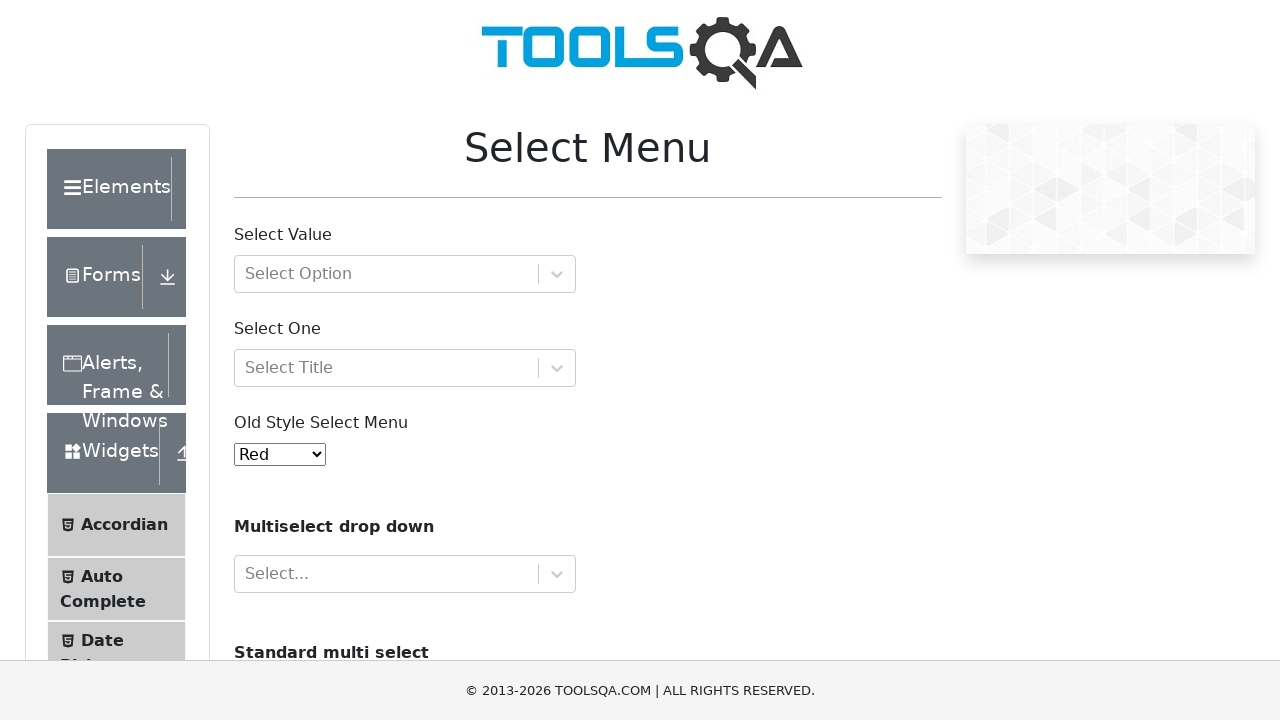

Selected 5th color option by index (index=4) on #oldSelectMenu
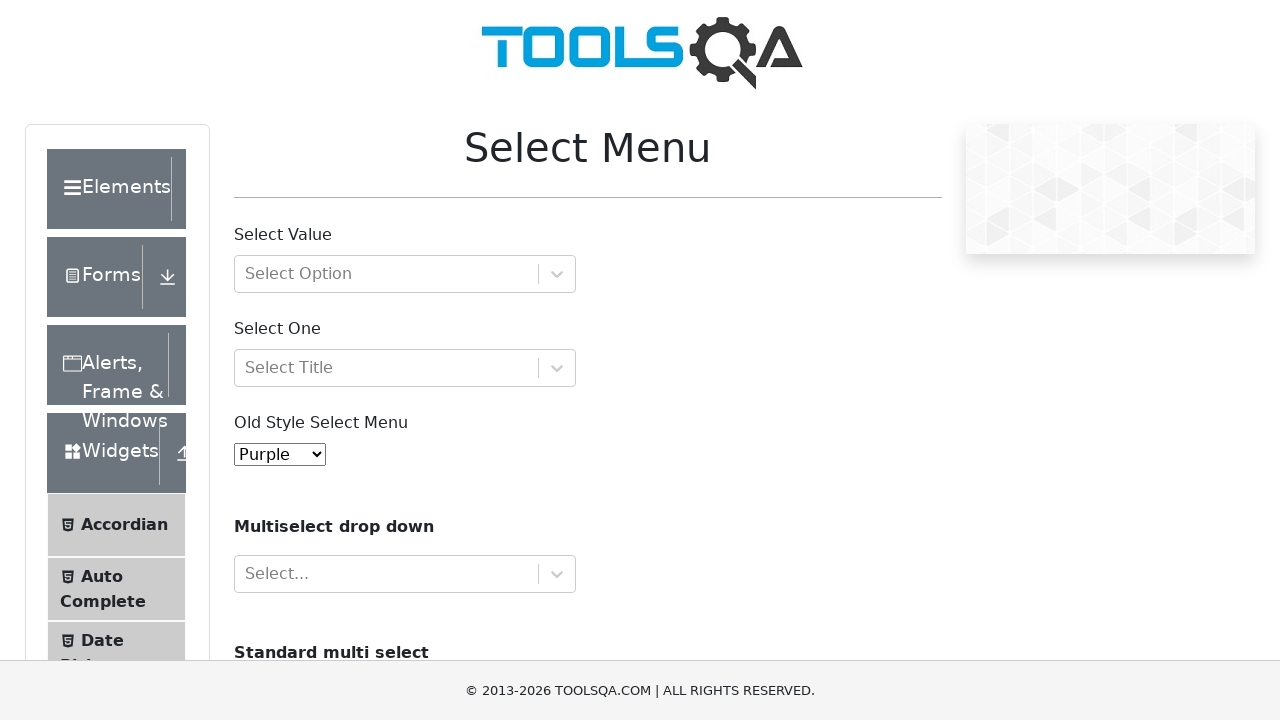

Selected 'Magenta' color by visible text on #oldSelectMenu
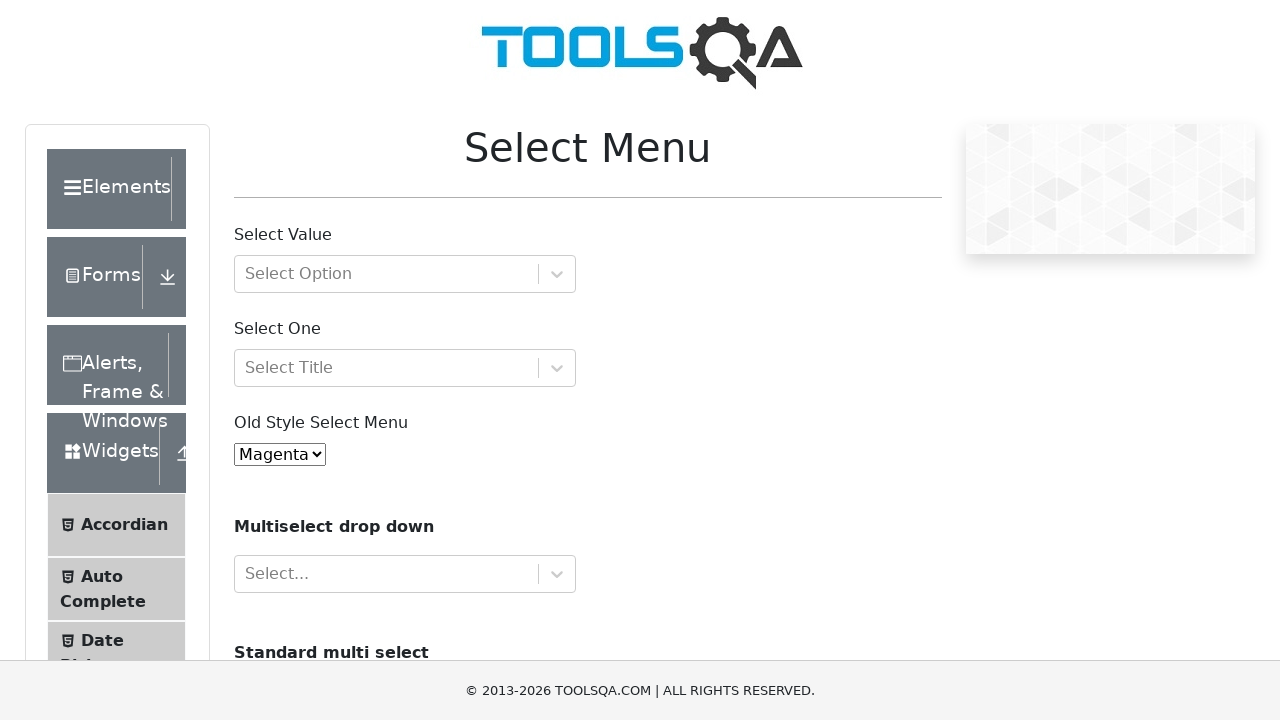

Selected color option with value '6' on #oldSelectMenu
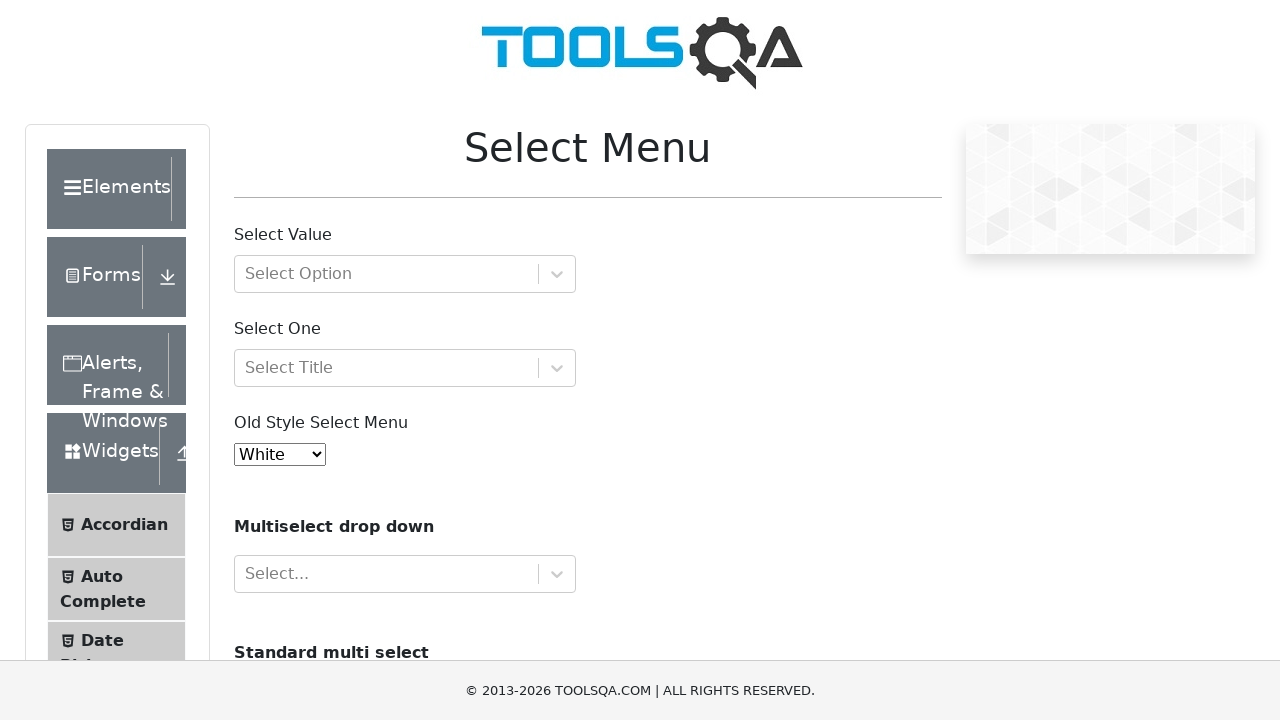

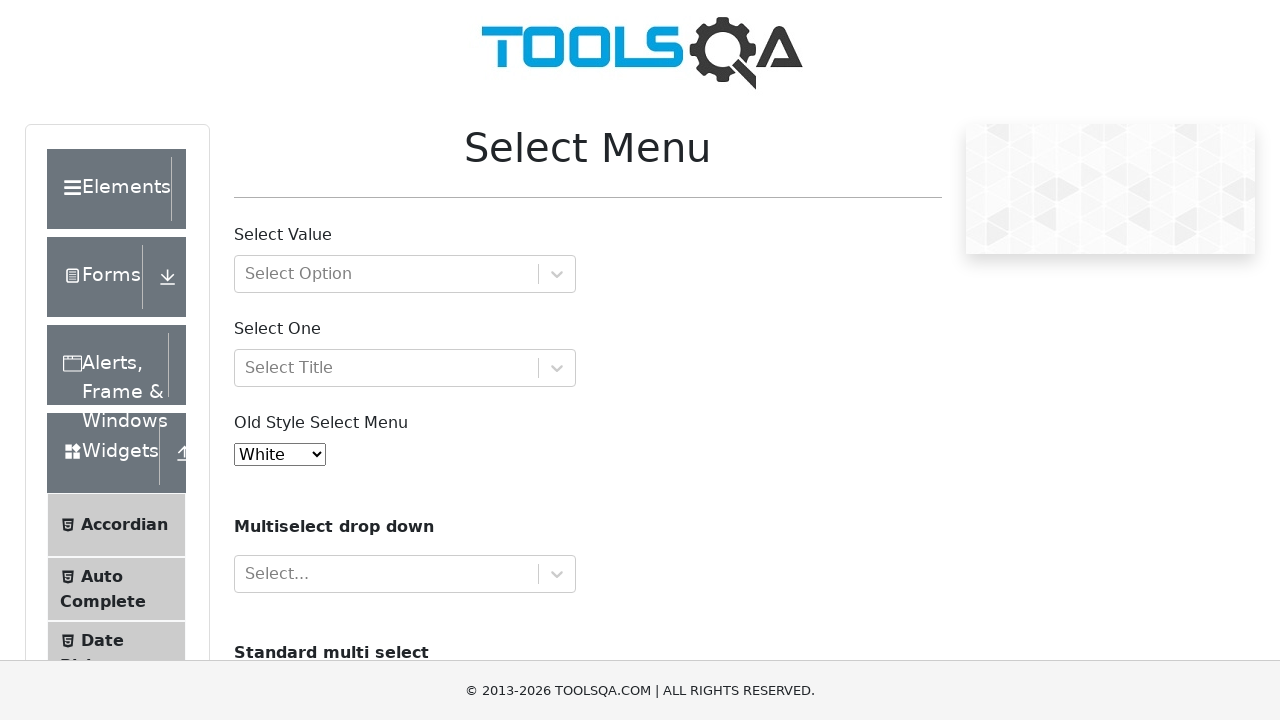